Tests keyboard key press functionality by sending SPACE and LEFT arrow keys to the page and verifying that the correct key press is detected and displayed.

Starting URL: http://the-internet.herokuapp.com/key_presses

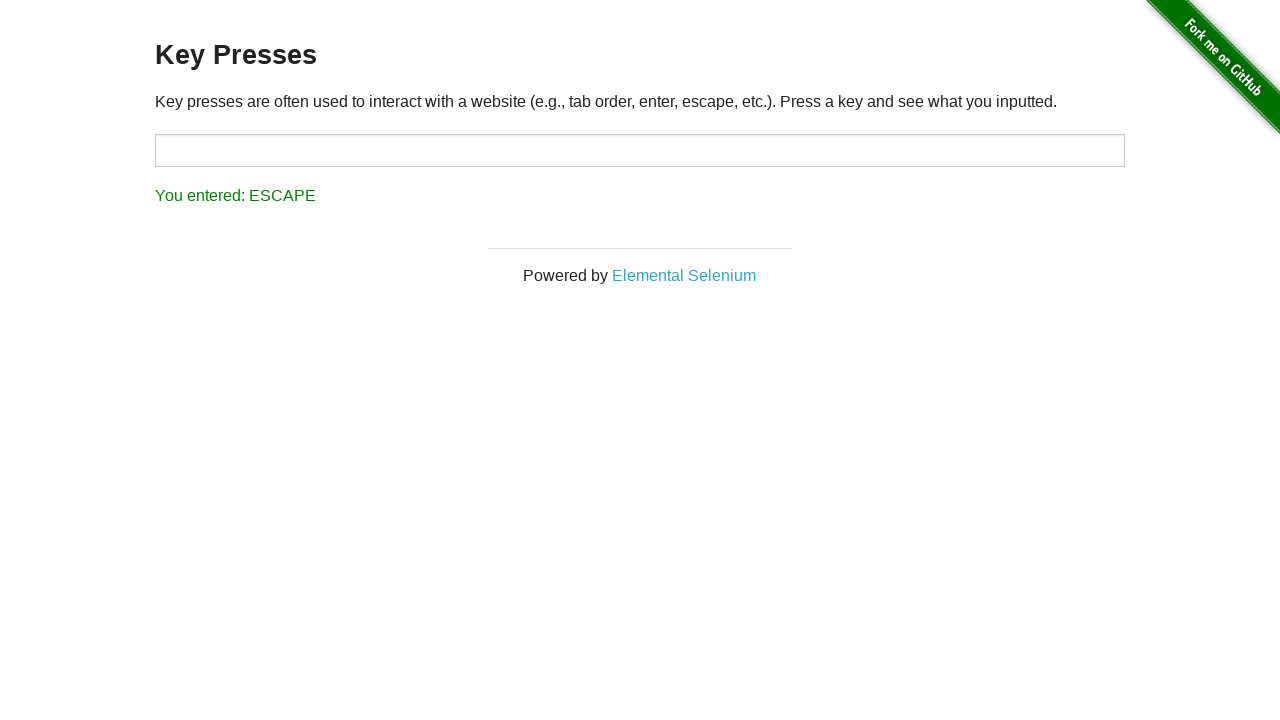

Pressed SPACE key on content area on #content
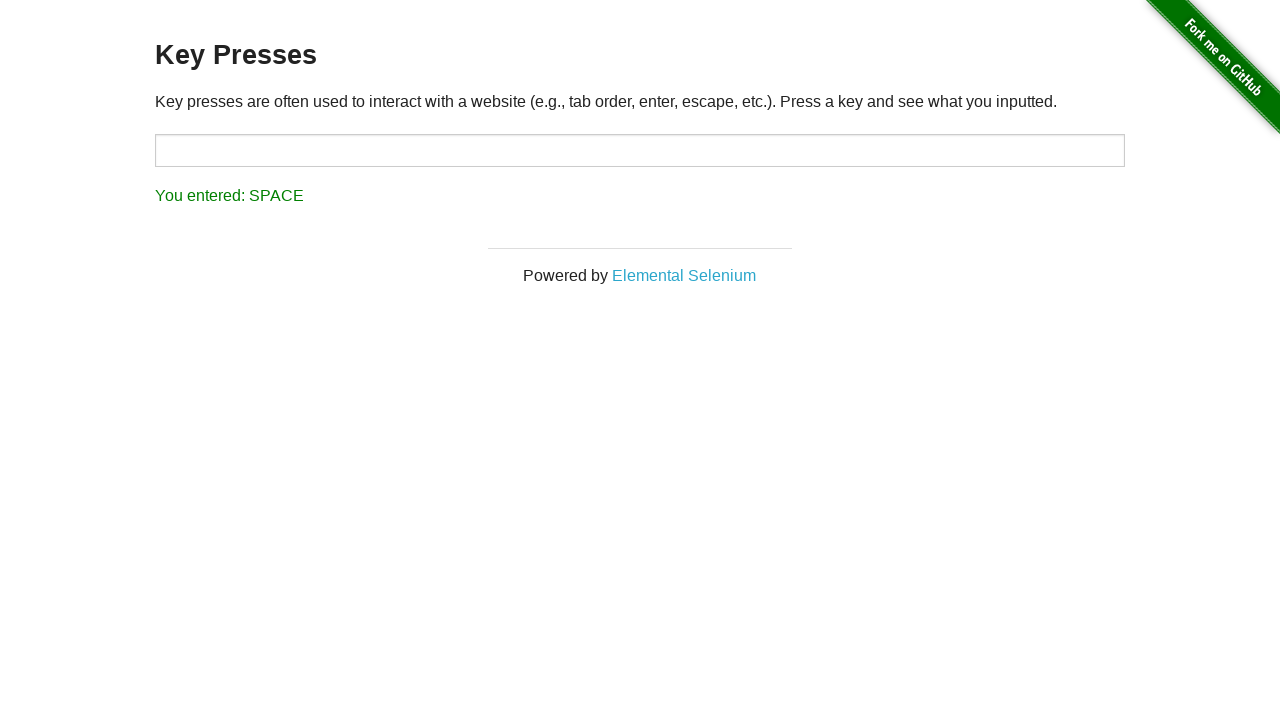

Verified SPACE key press was detected and displayed
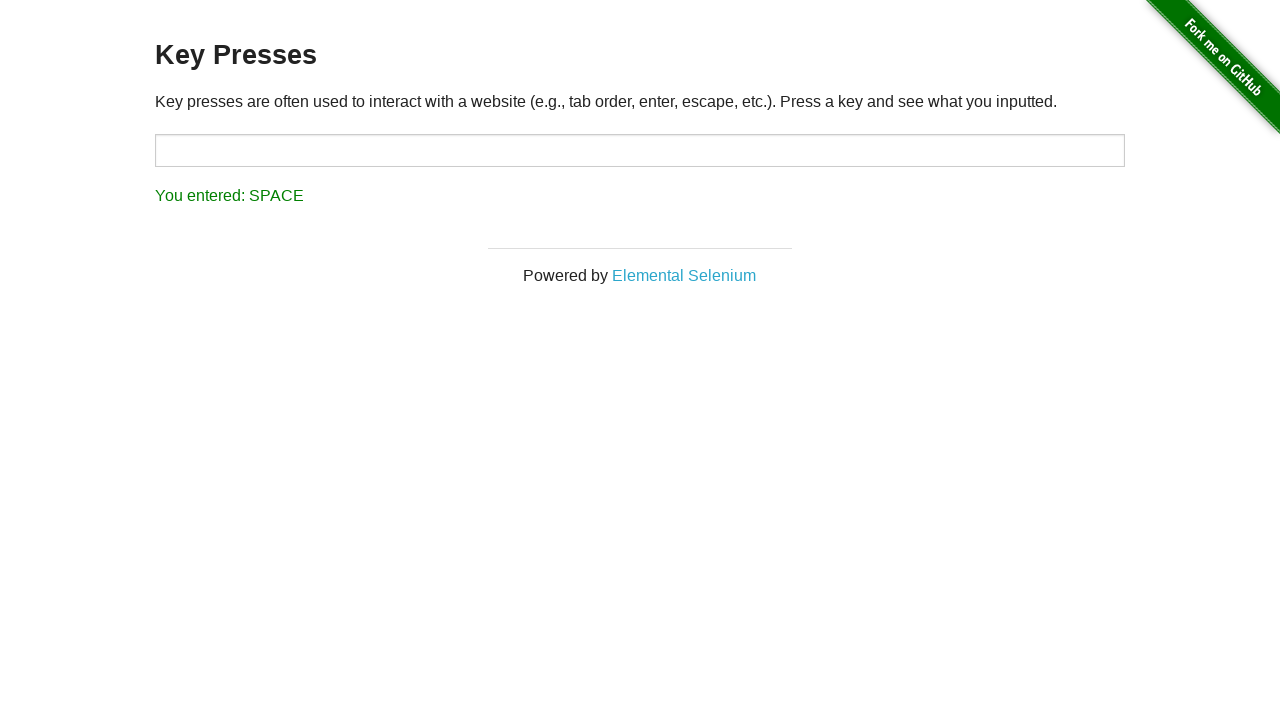

Pressed LEFT arrow key
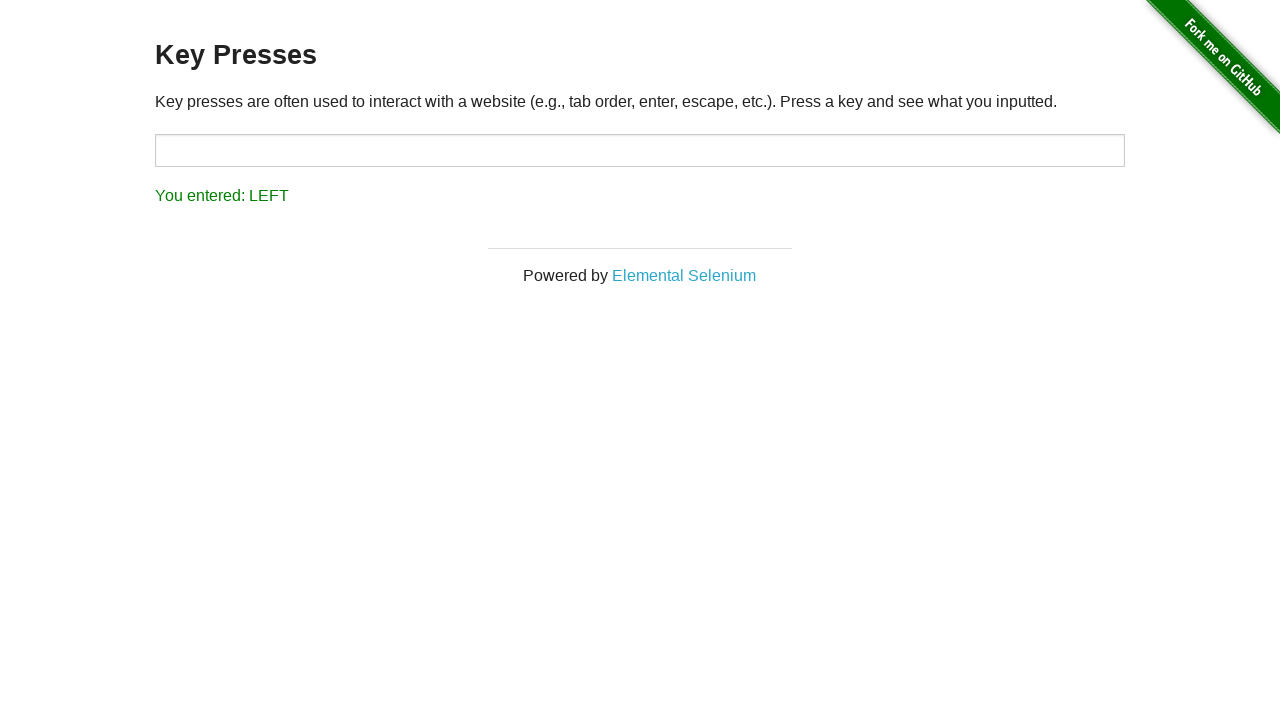

Verified LEFT arrow key press was detected and displayed
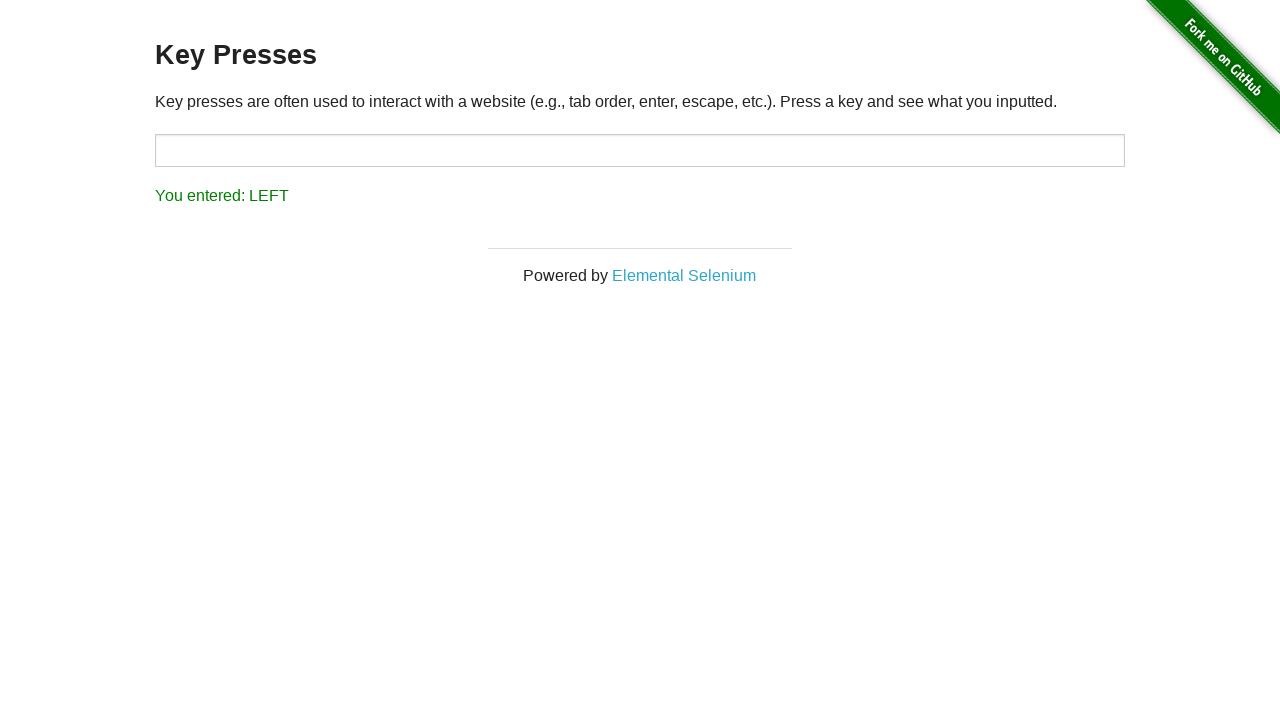

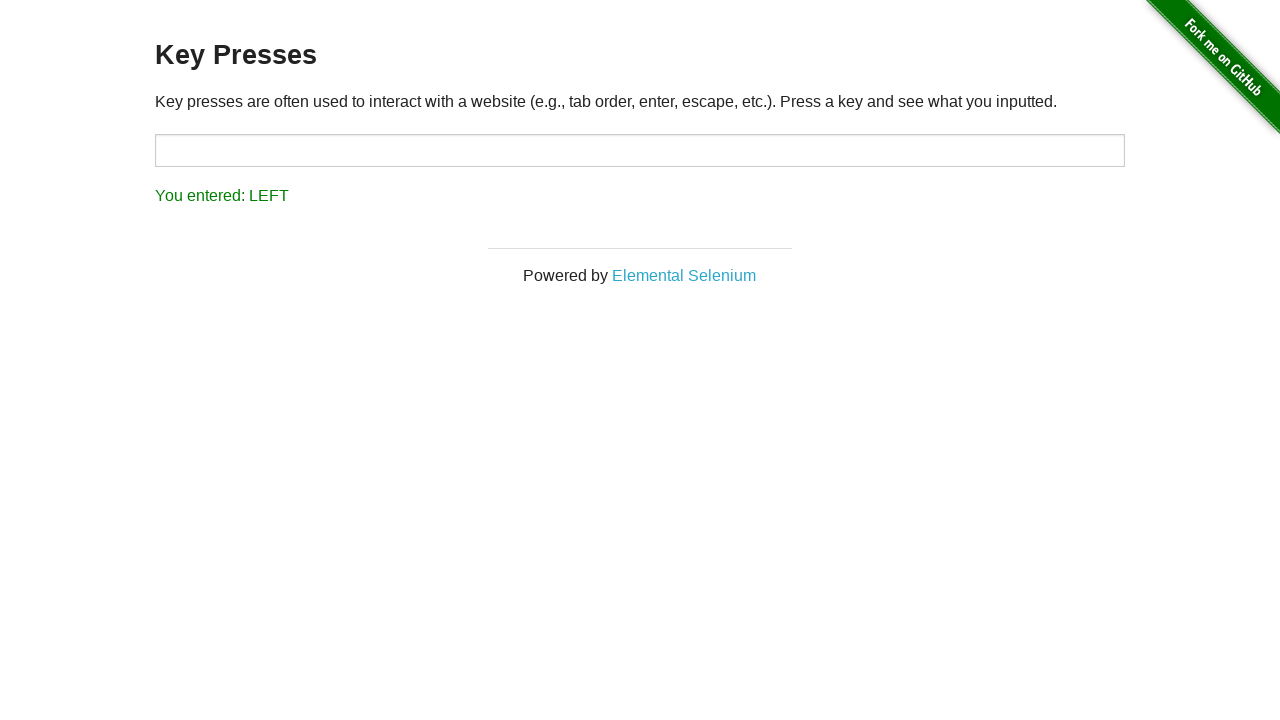